Tests alert handling functionality by entering a name, triggering an alert, validating the alert text, and accepting it

Starting URL: https://rahulshettyacademy.com/AutomationPractice/

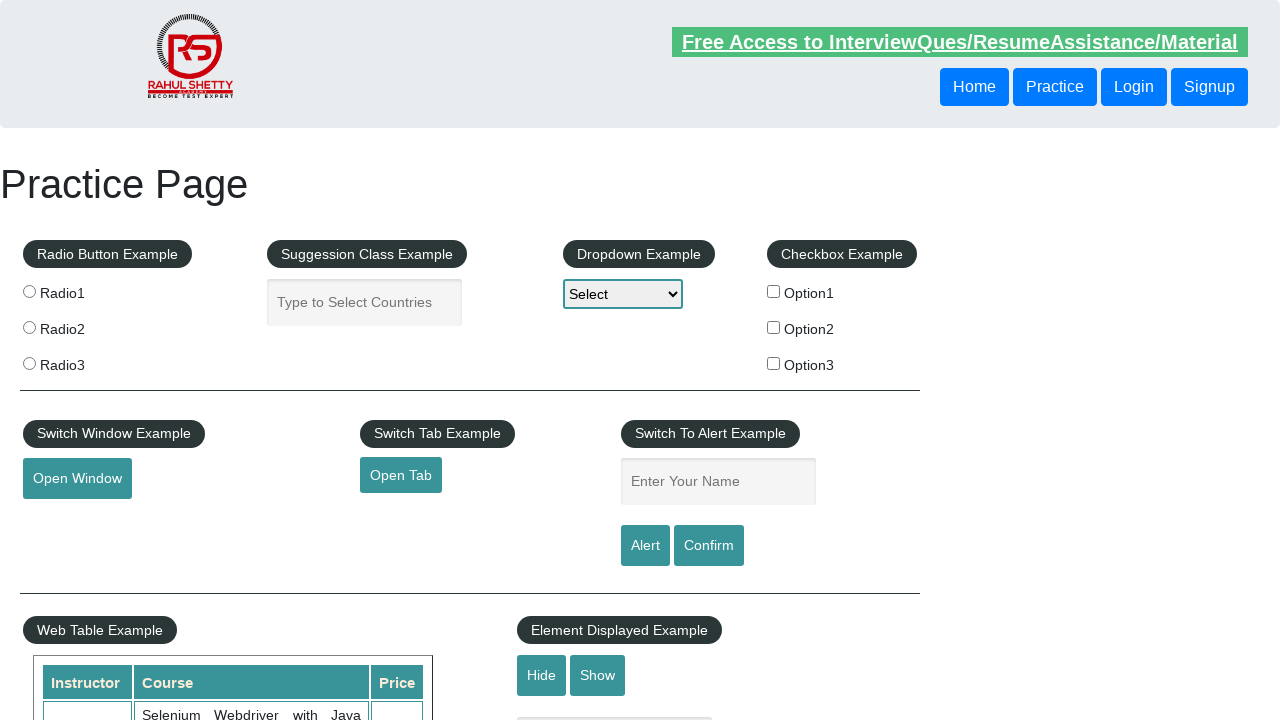

Filled name field with 'Rahul' on #name
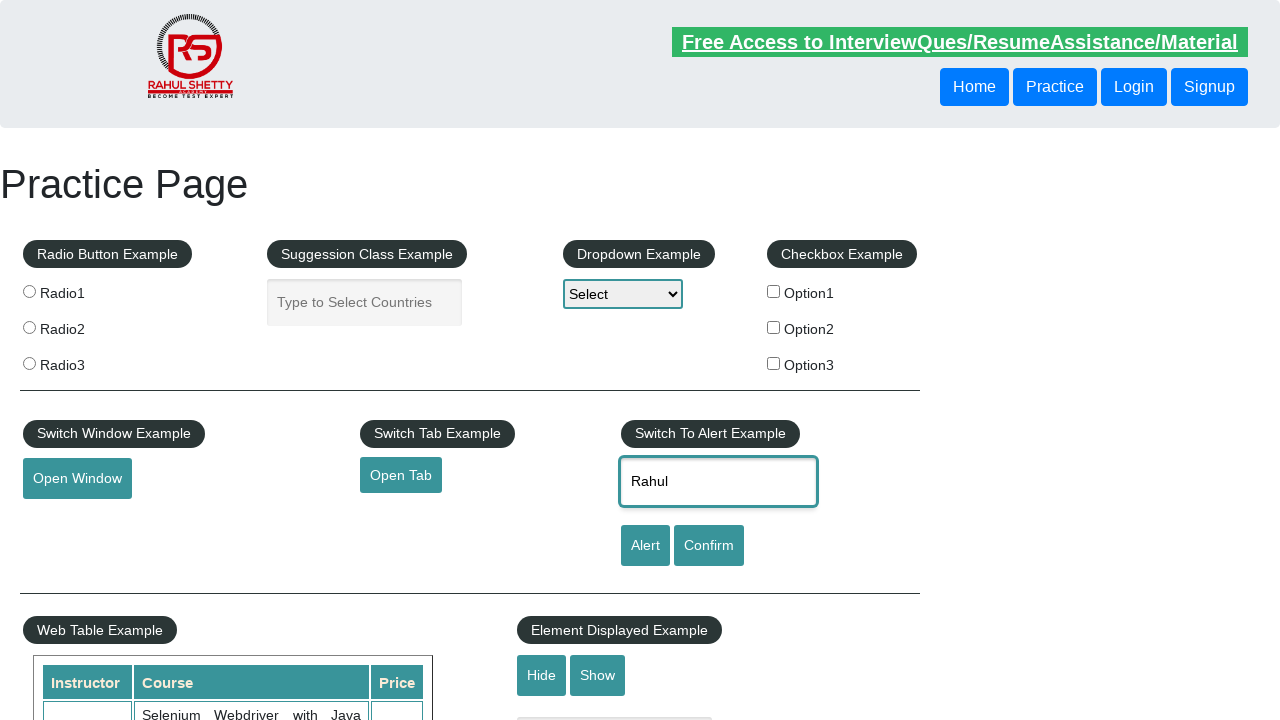

Clicked alert button to trigger alert dialog at (645, 546) on #alertbtn
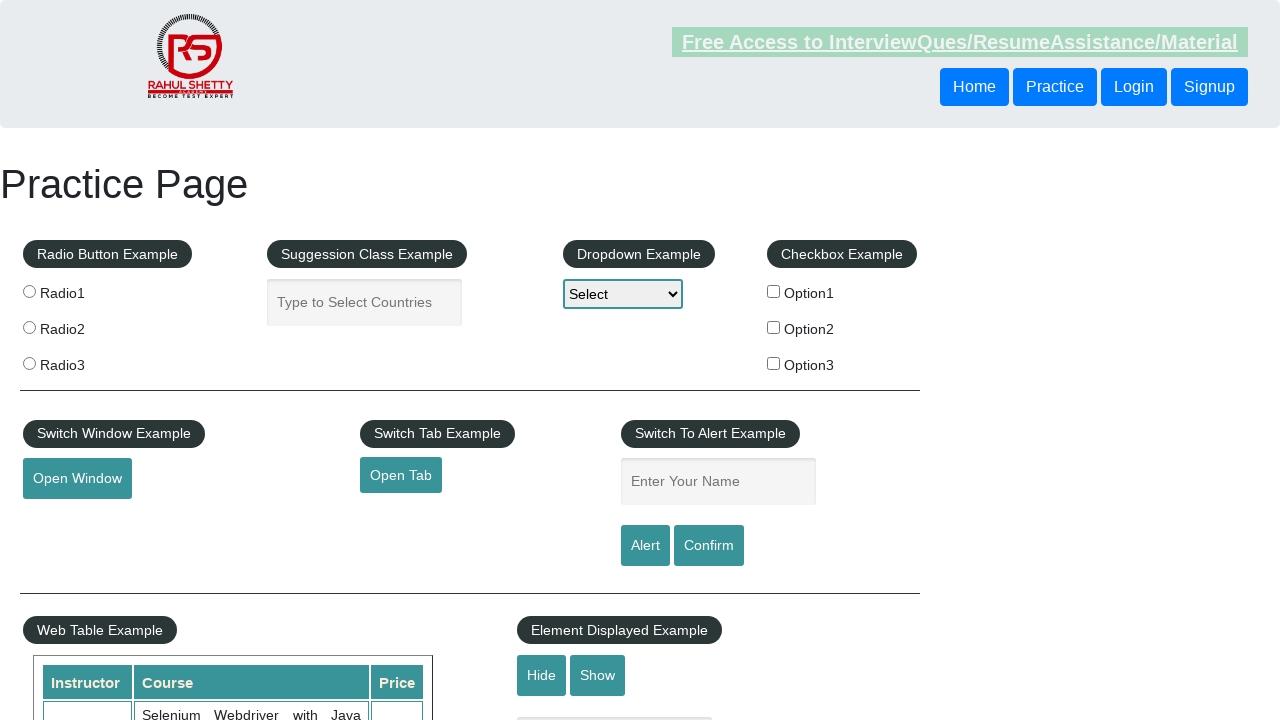

Set up alert dialog handler to accept alerts
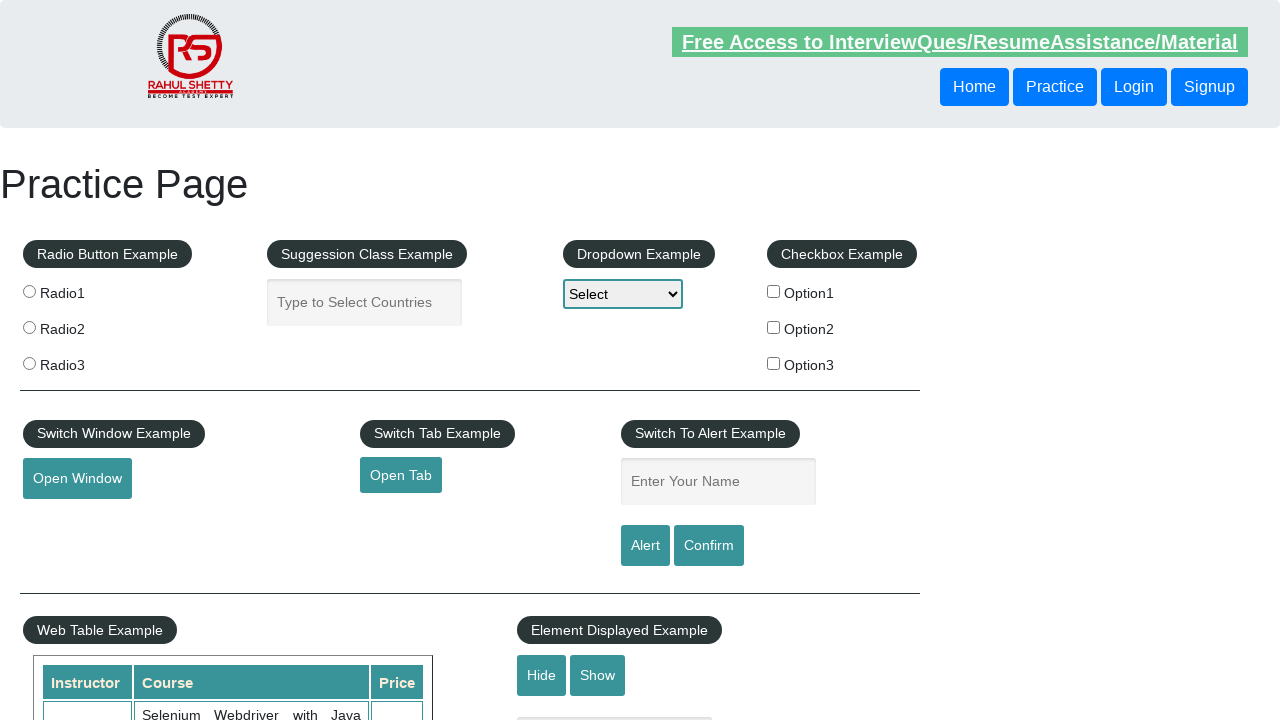

Filled name field with 'Rahul' again on #name
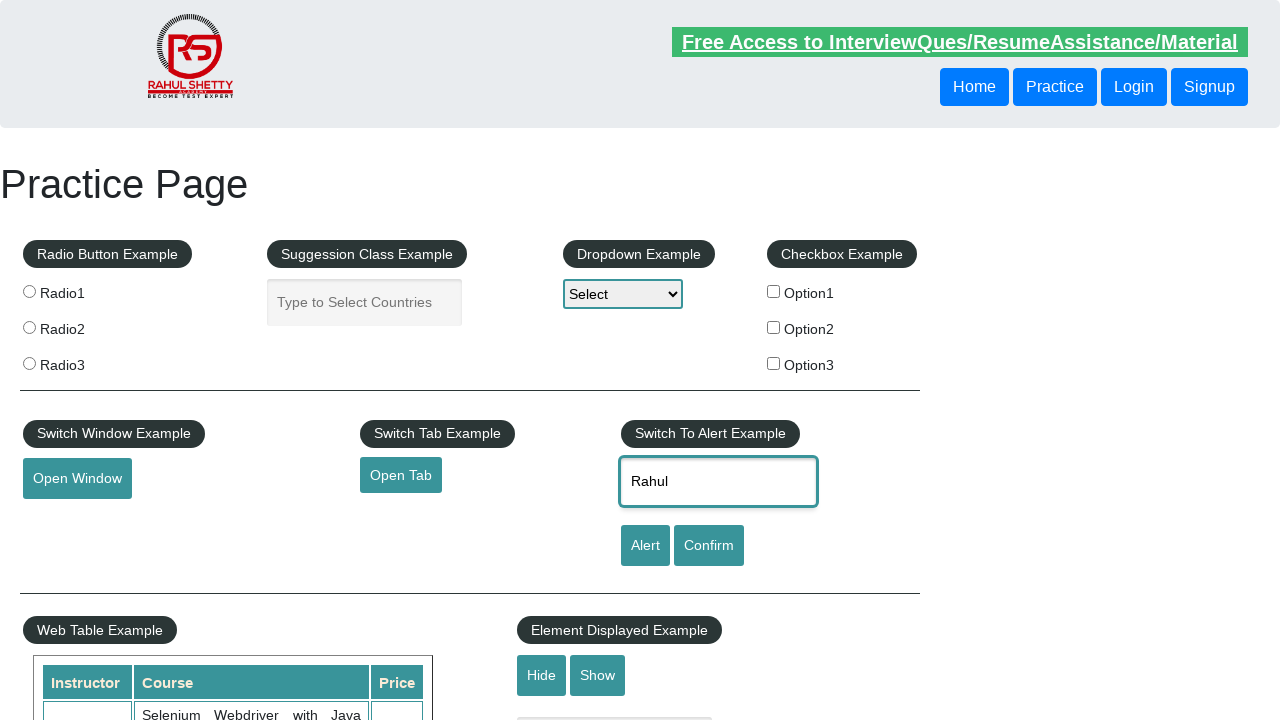

Clicked alert button to trigger alert, which was automatically accepted at (645, 546) on #alertbtn
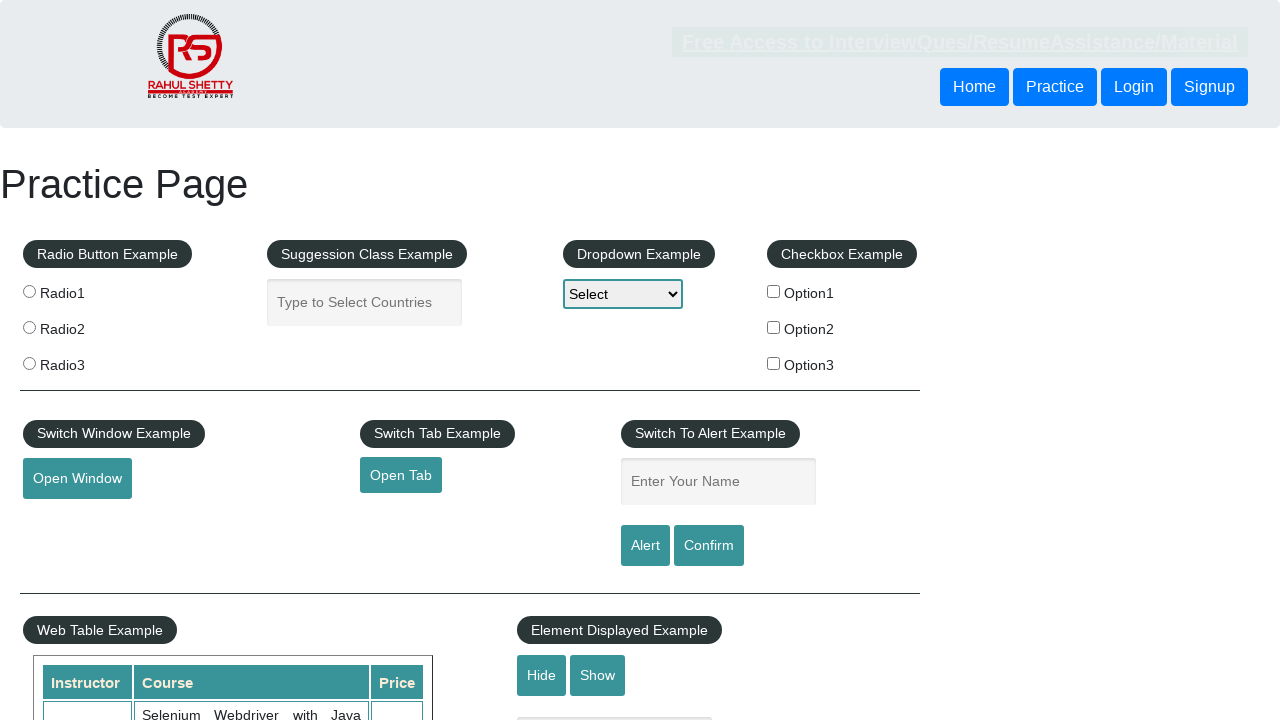

Waited 1000ms to verify page remained responsive after alert handling
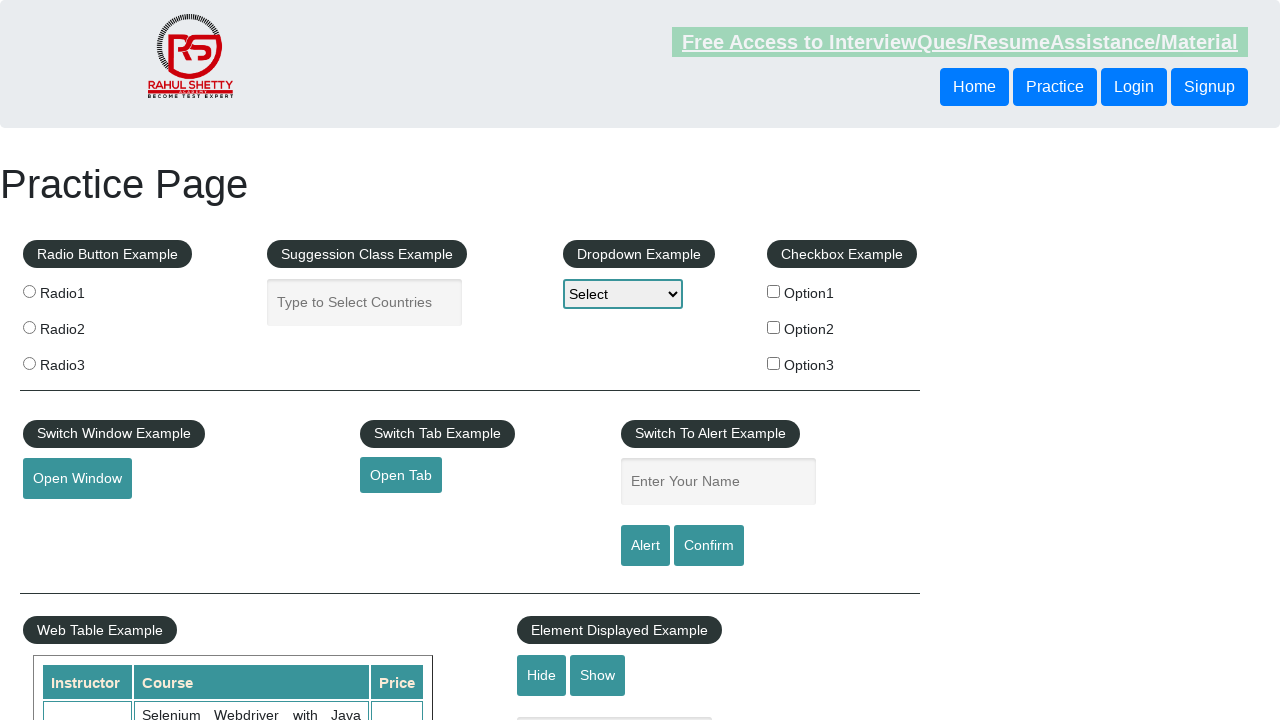

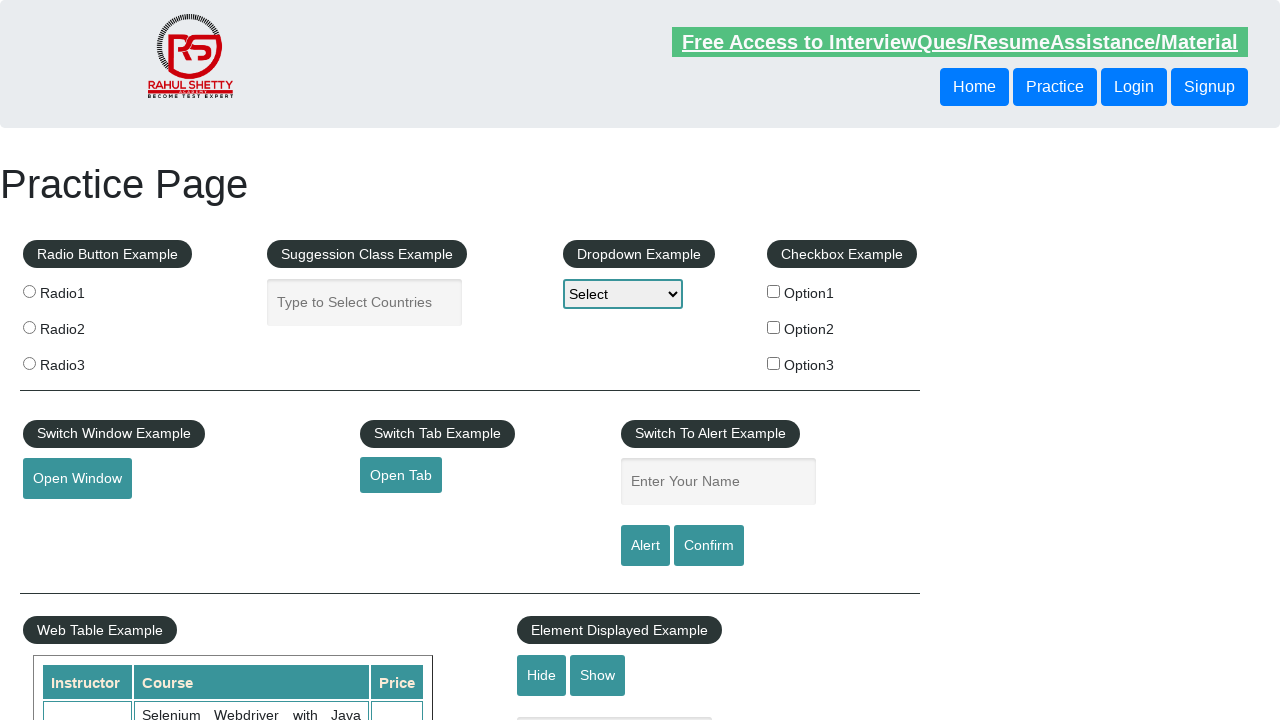